Tests that clicking the timer alert button triggers a delayed JavaScript alert after 5 seconds

Starting URL: https://demoqa.com/alerts

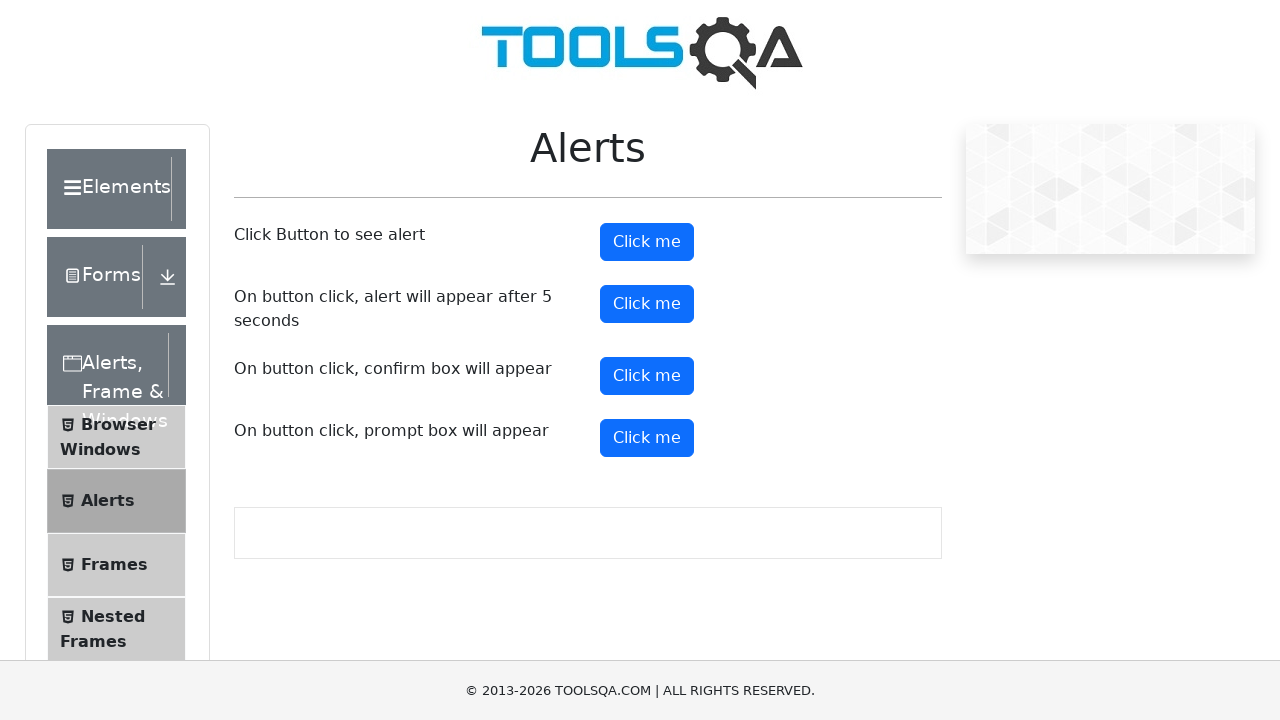

Set up dialog handler to accept the alert
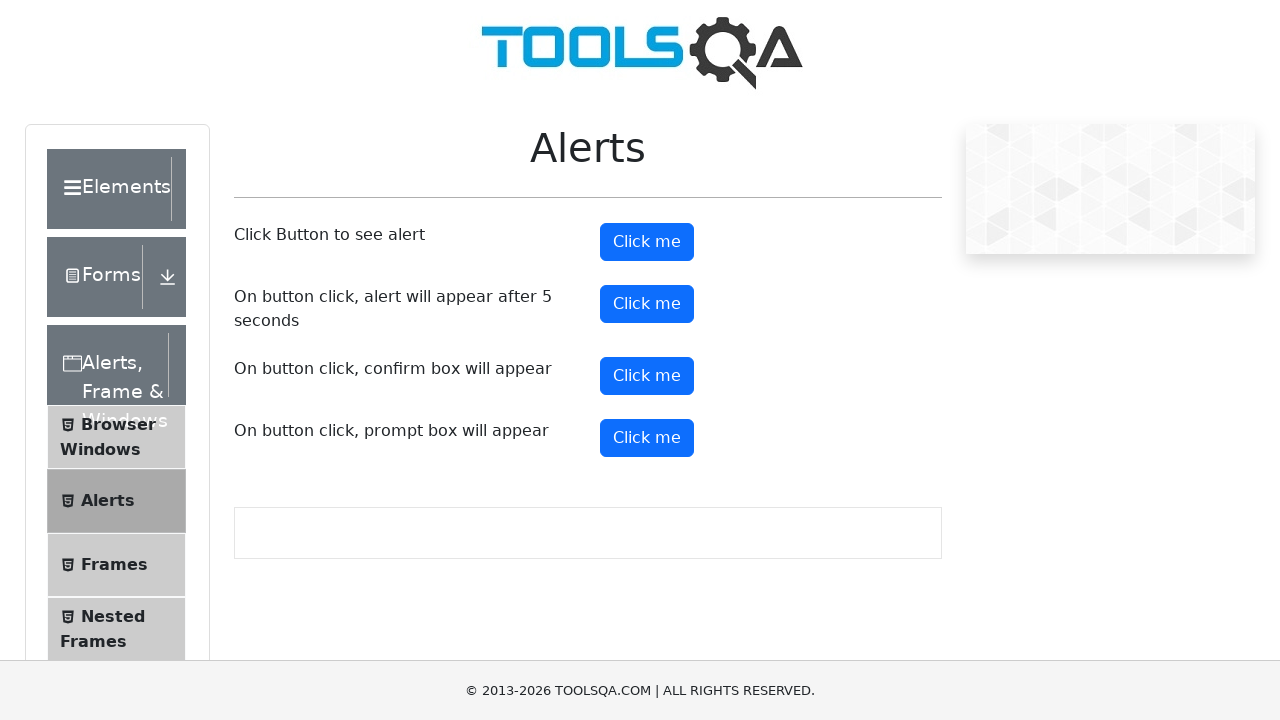

Clicked the timer alert button at (647, 304) on #timerAlertButton
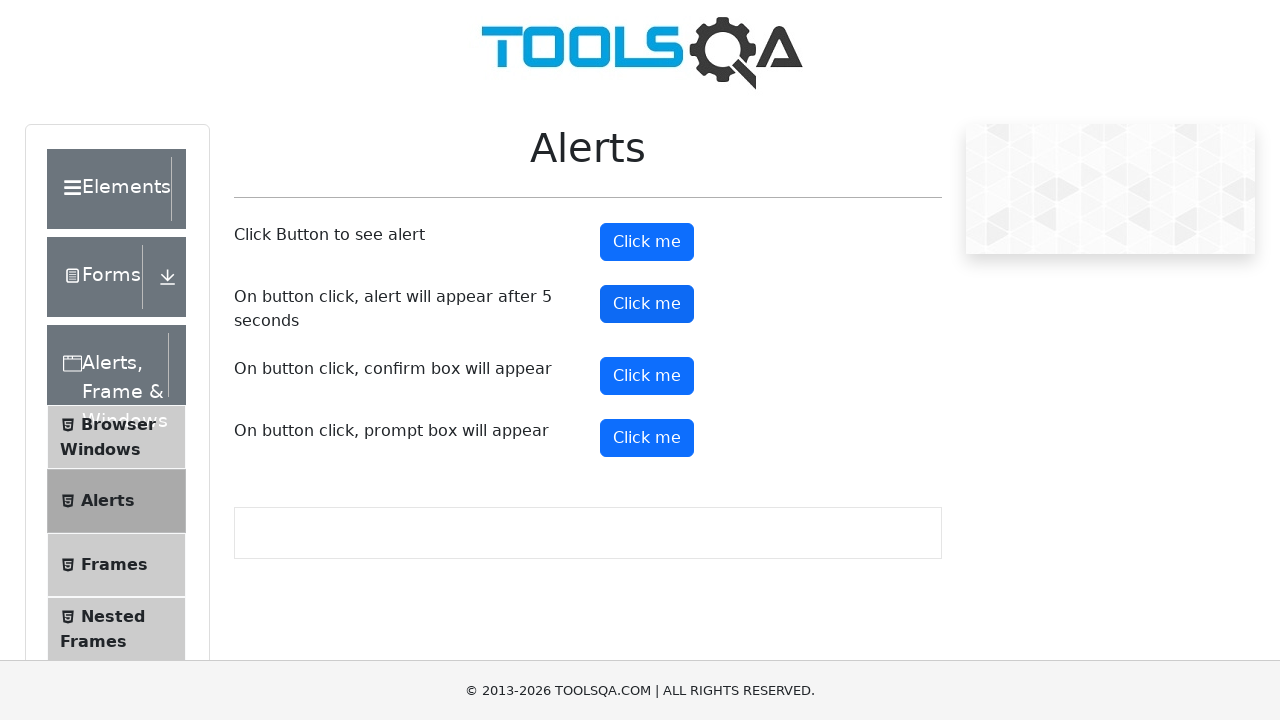

Waited 6 seconds for the delayed alert to appear and be handled
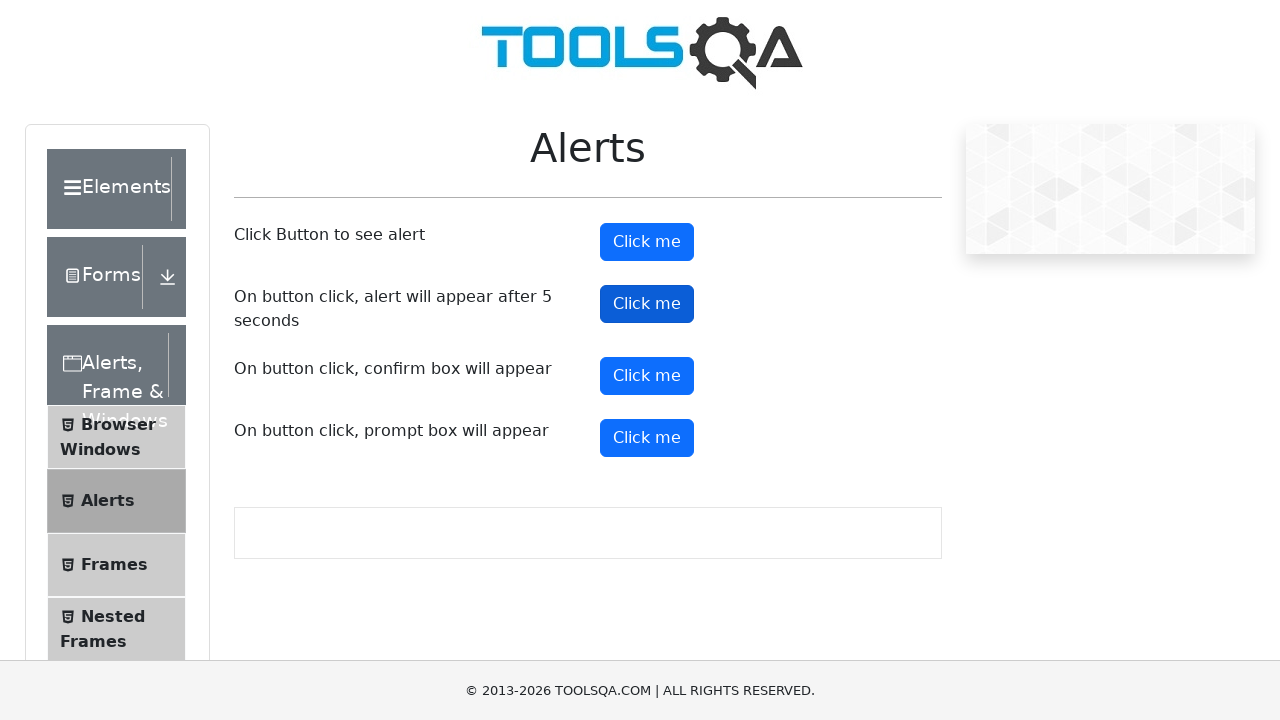

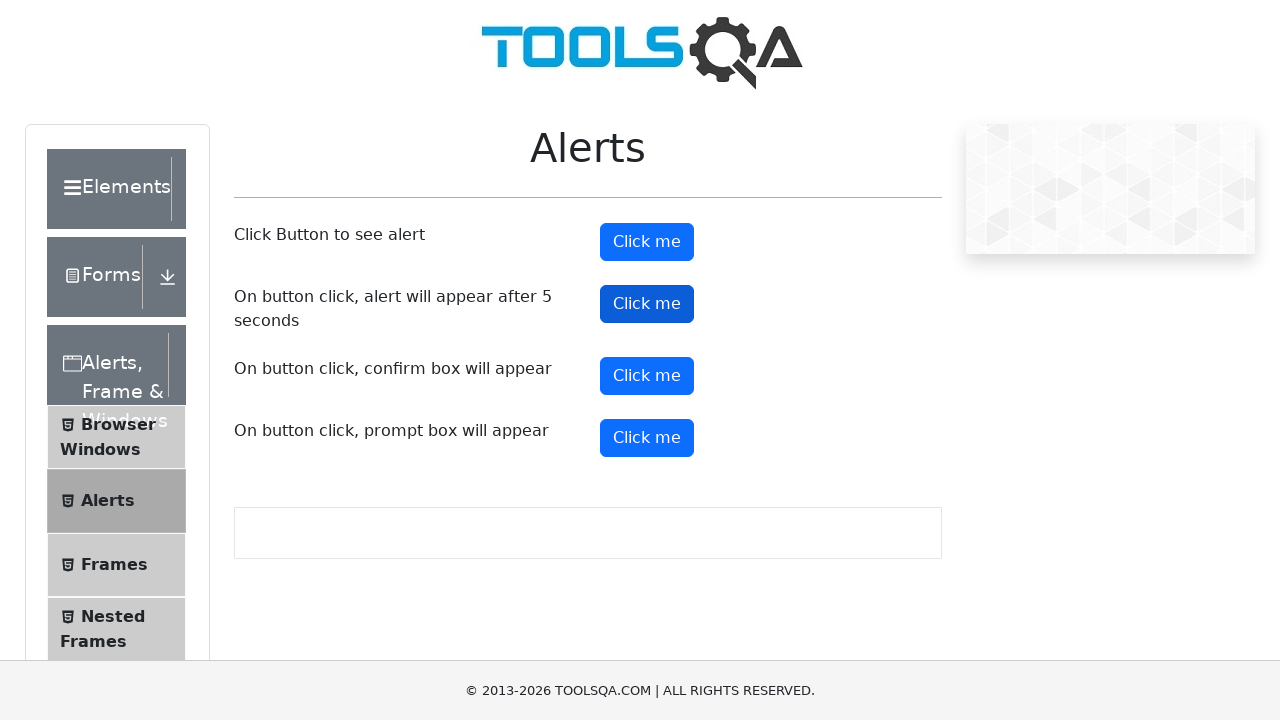